Tests calculator subtraction functionality by calculating 9 - 6 and verifying the result equals 3

Starting URL: https://testpages.eviltester.com/styled/apps/calculator.html

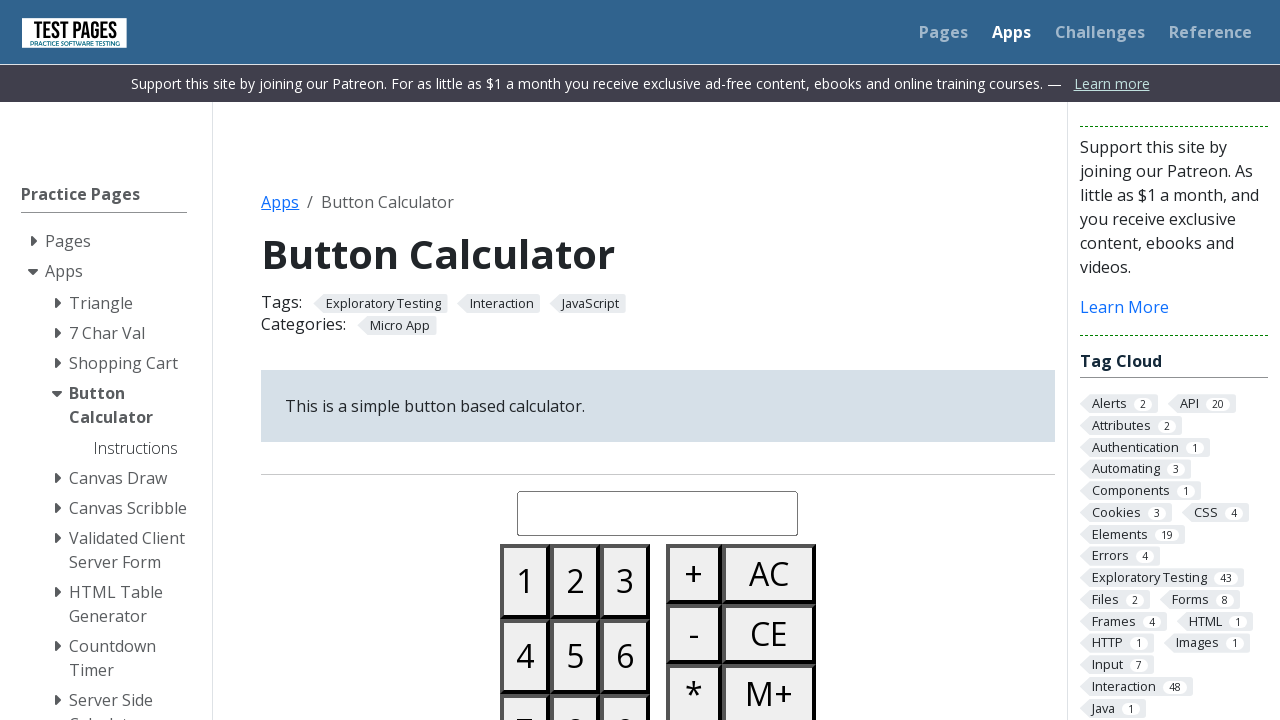

Clicked button 9 at (625, 683) on #button09
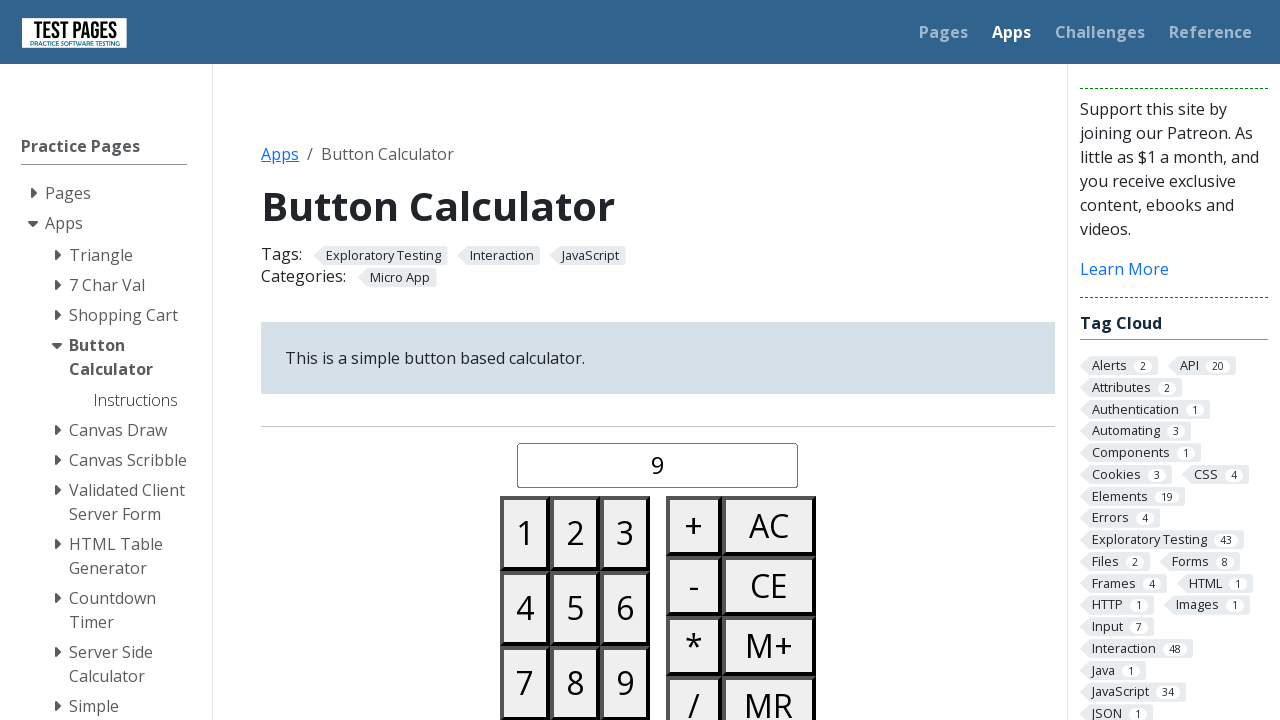

Clicked minus button at (694, 586) on #buttonminus
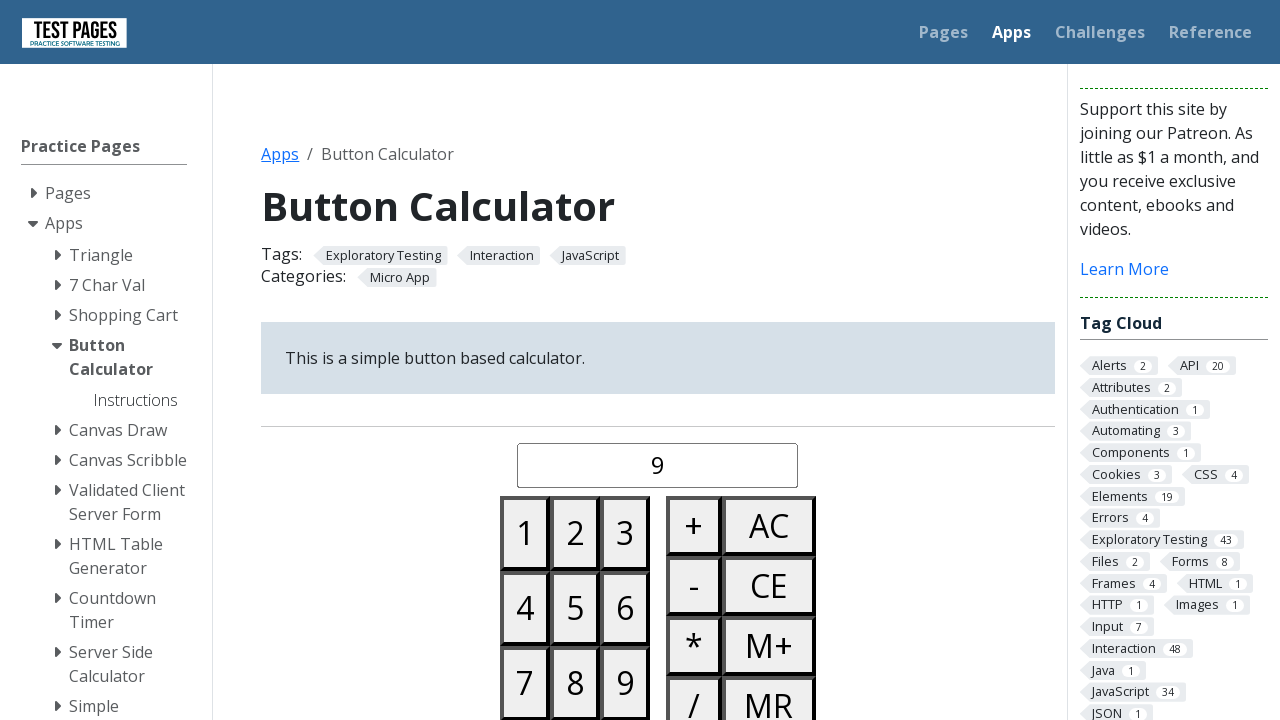

Clicked button 6 at (625, 608) on #button06
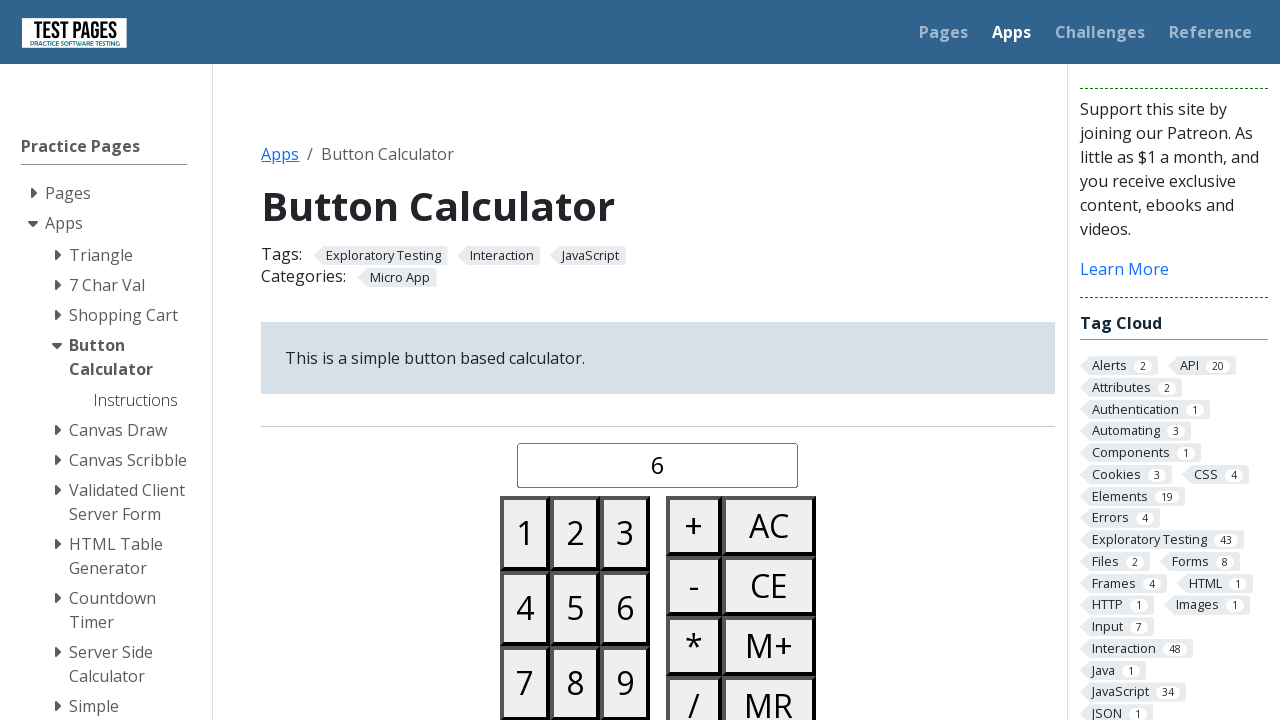

Clicked equals button at (694, 360) on #buttonequals
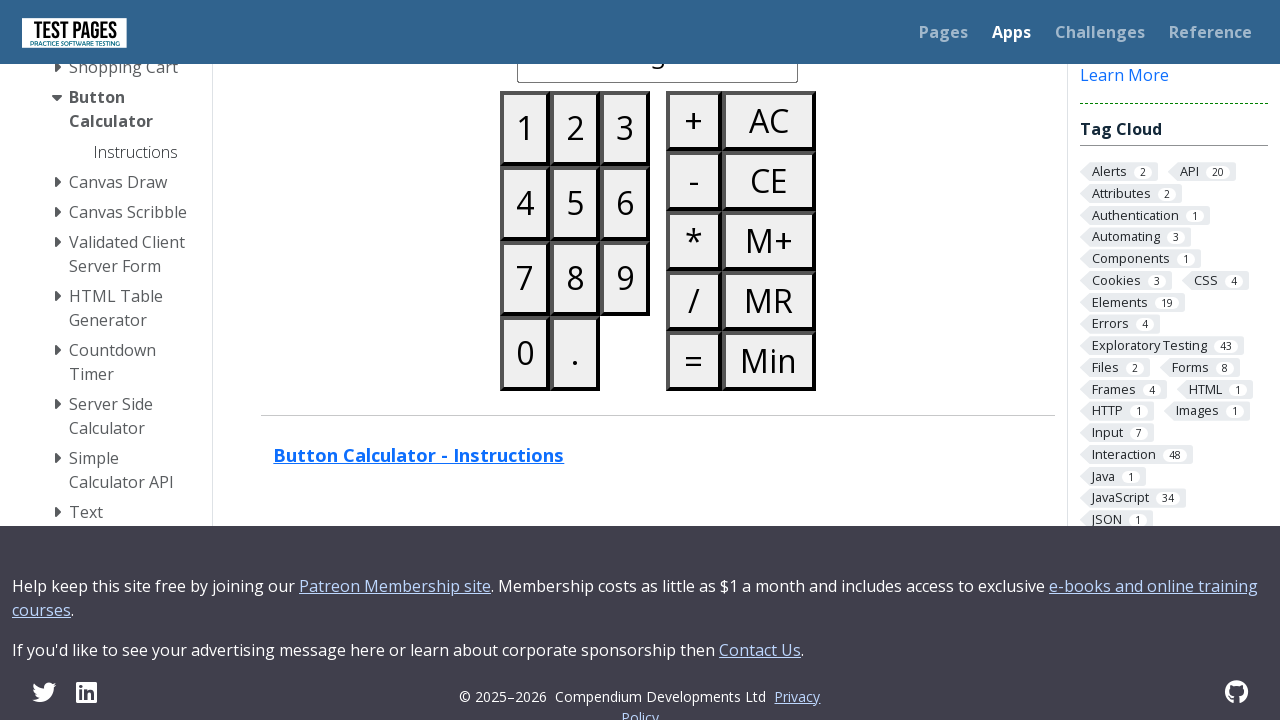

Verified result equals 3
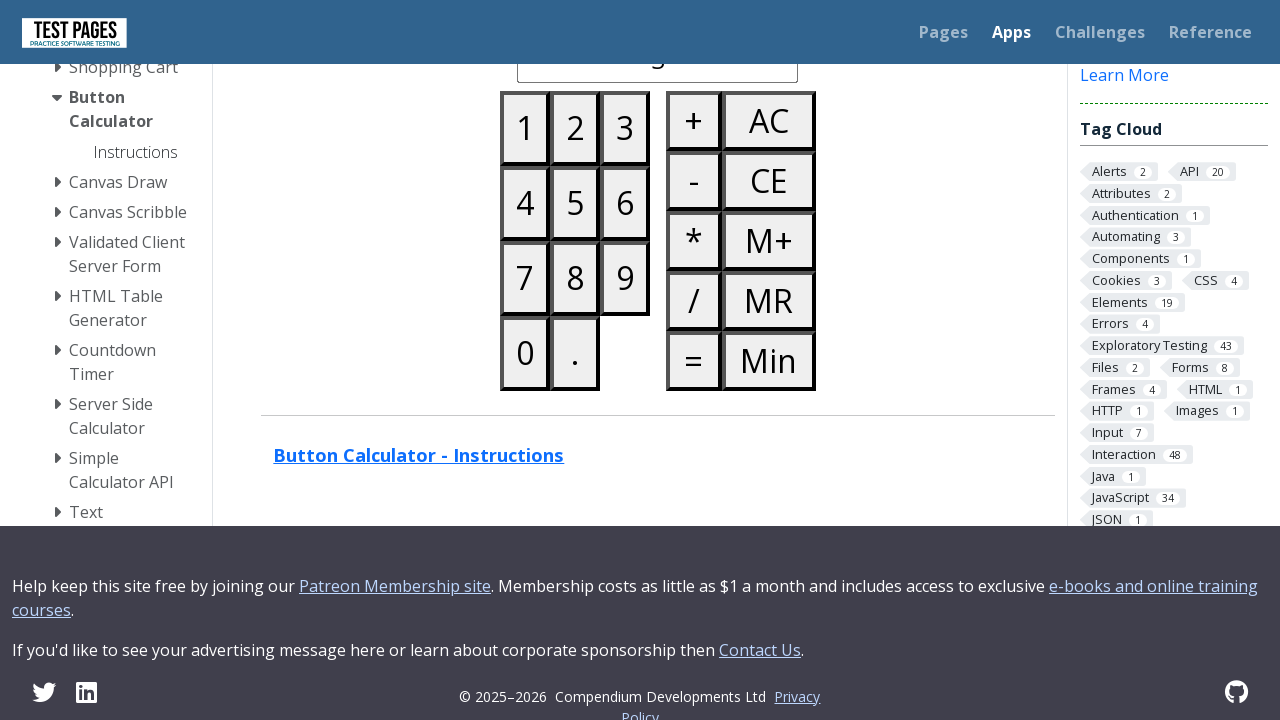

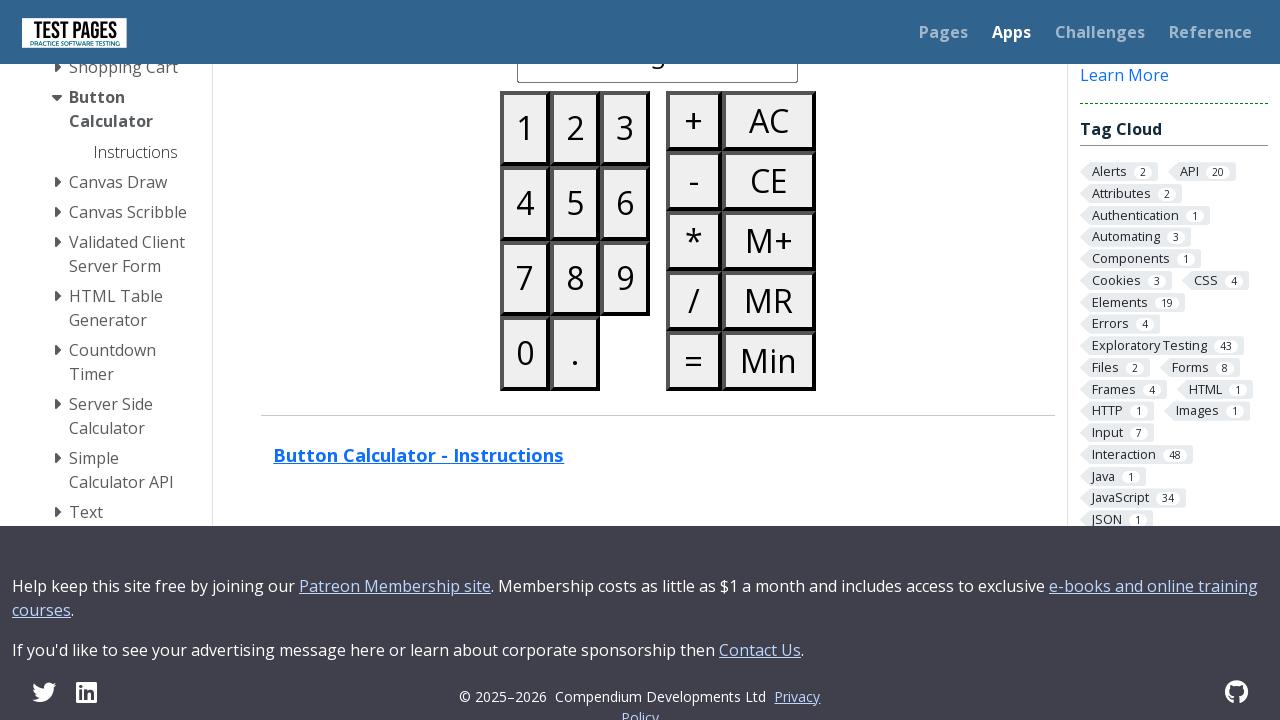